Tests checkbox functionality by checking two checkboxes and verifying they are selected

Starting URL: https://the-internet.herokuapp.com/checkboxes

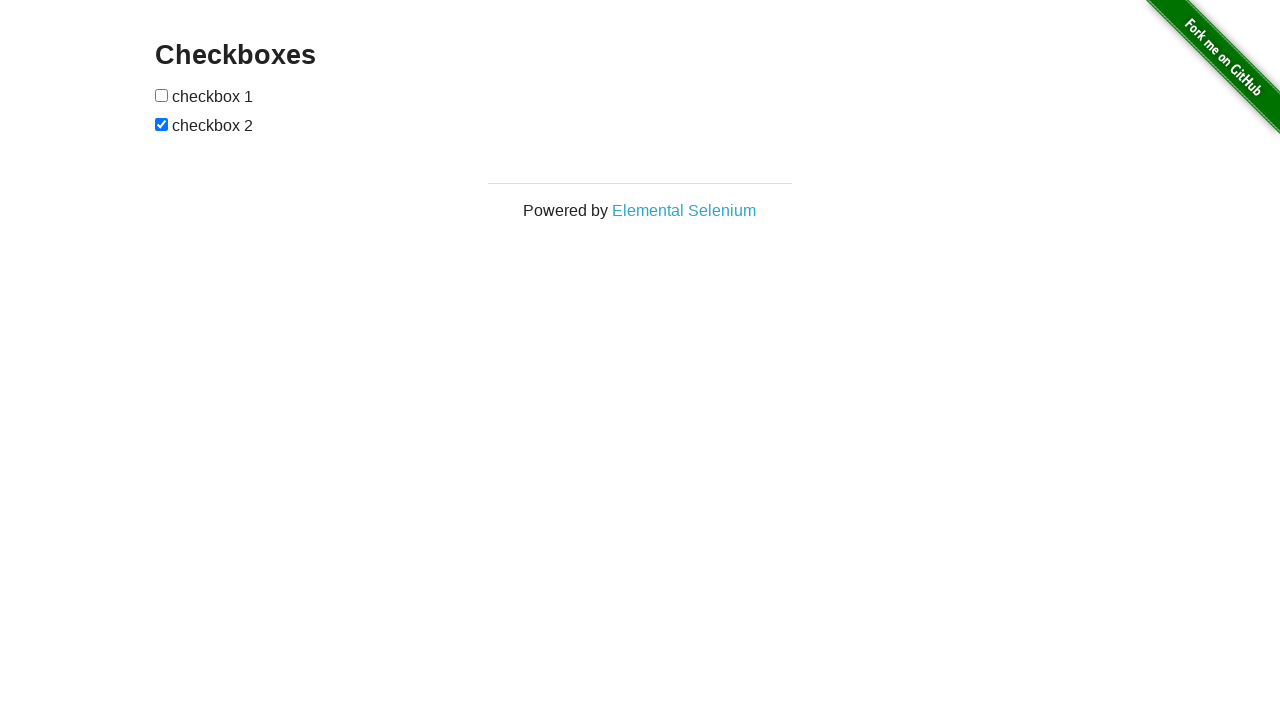

Located first checkbox element
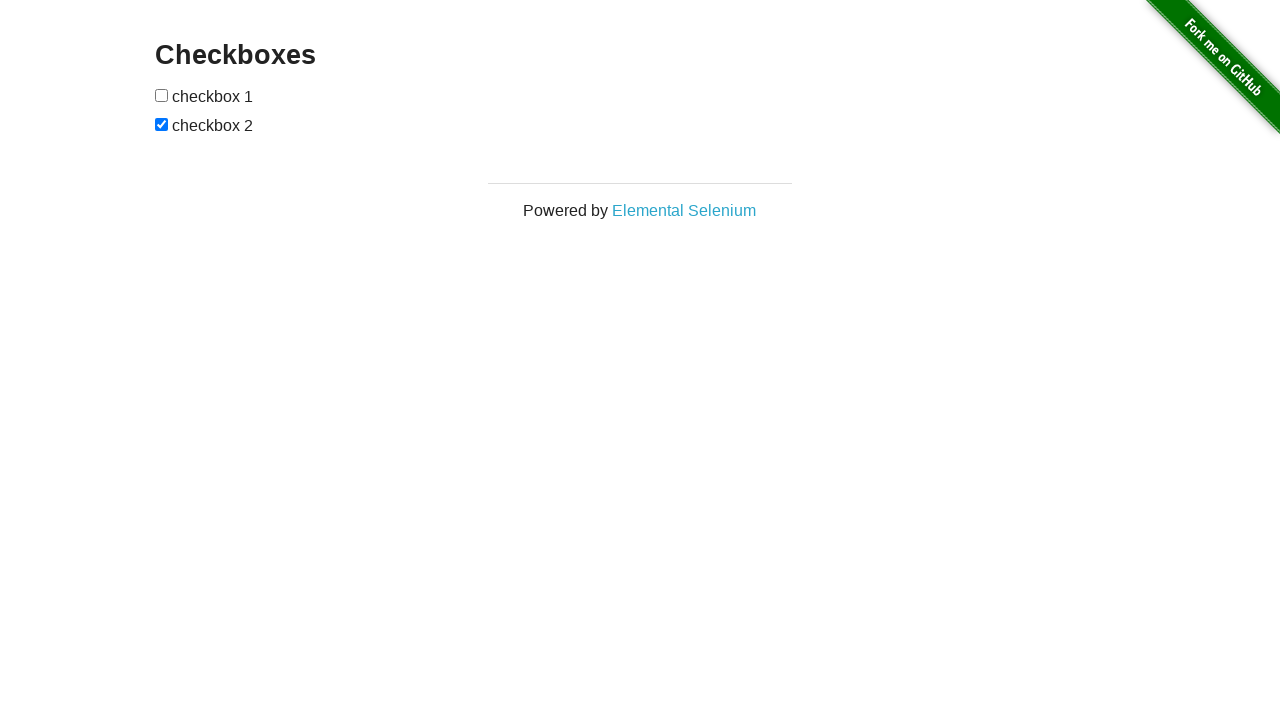

Clicked first checkbox to check it at (162, 95) on xpath=//*[@id='checkboxes']/input[1]
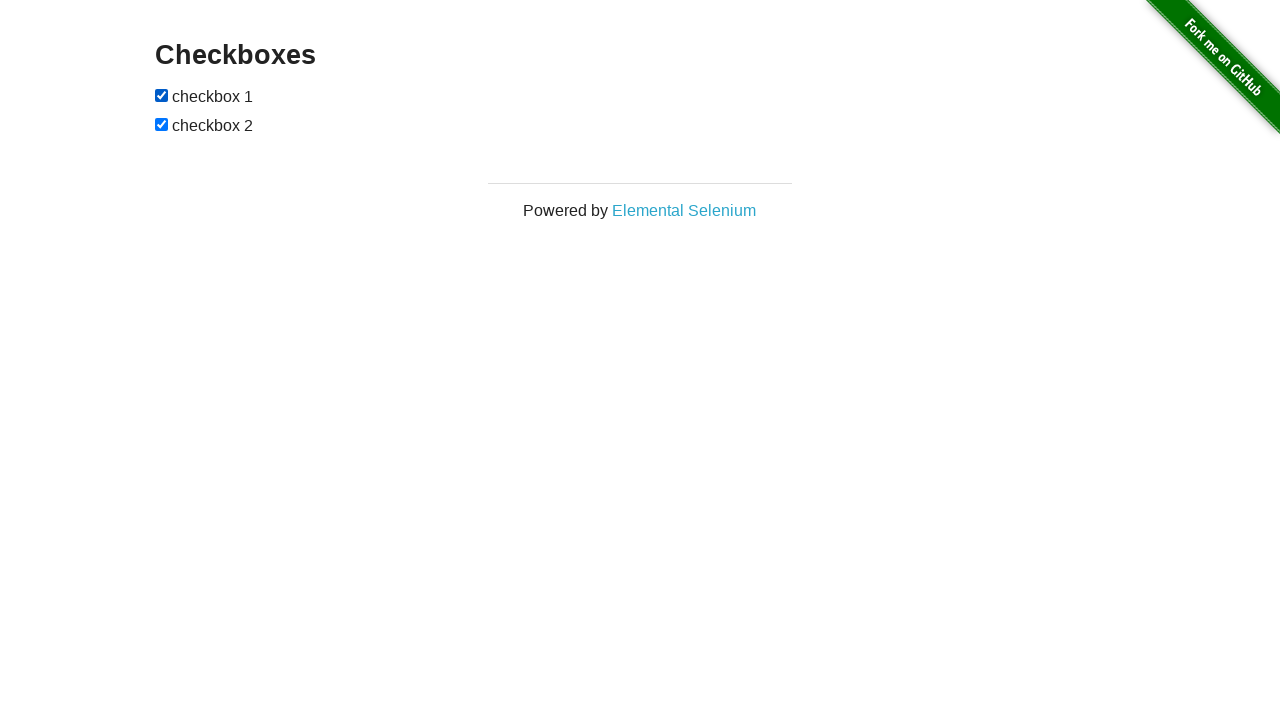

Verified first checkbox is checked
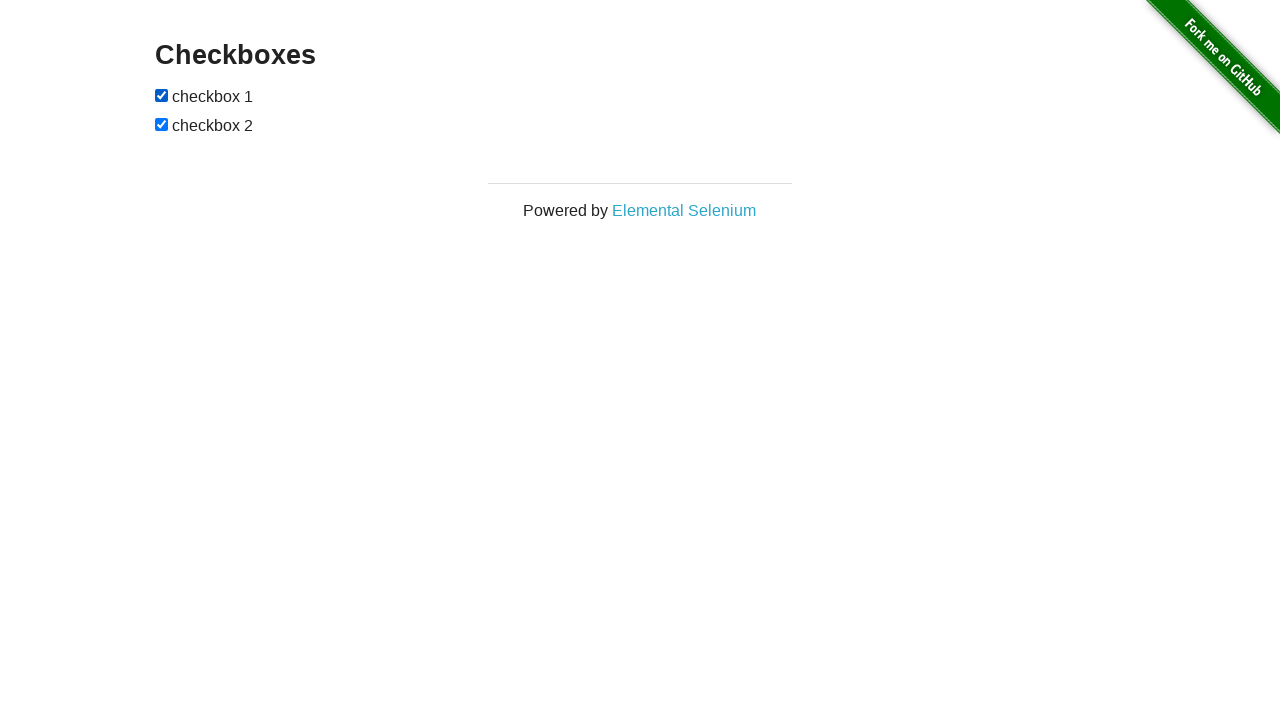

Located second checkbox element
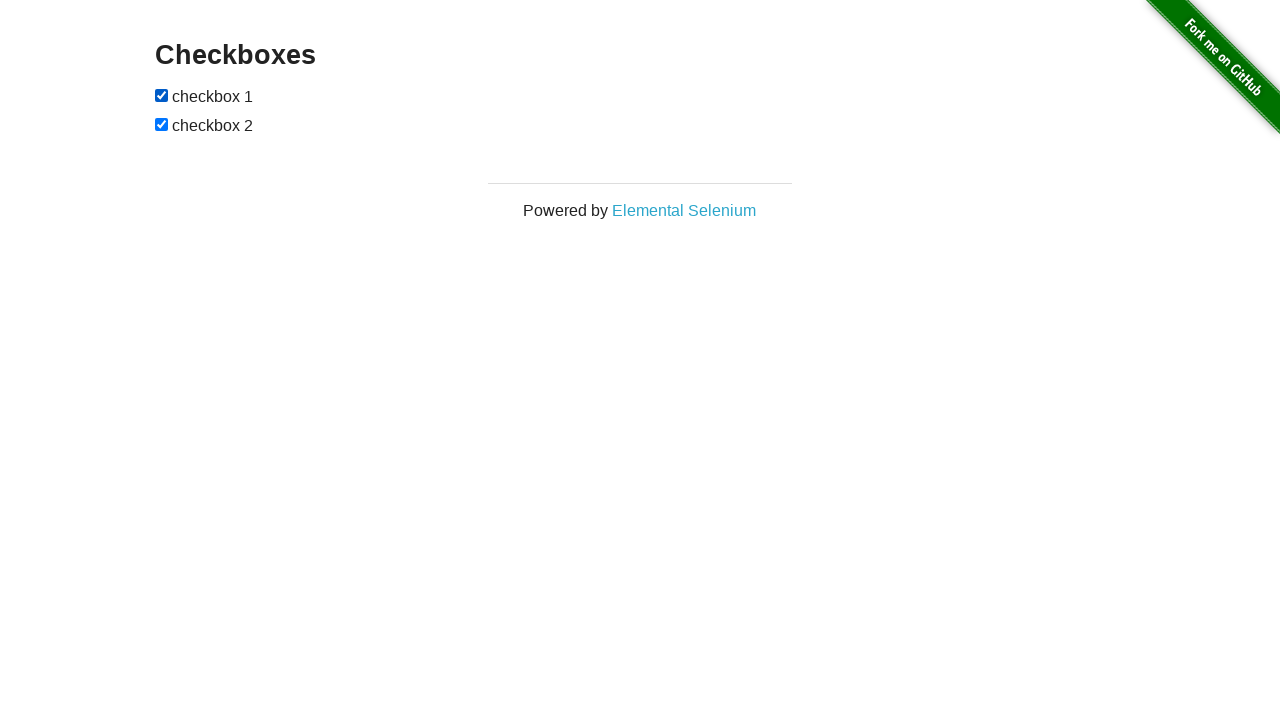

Second checkbox was already checked
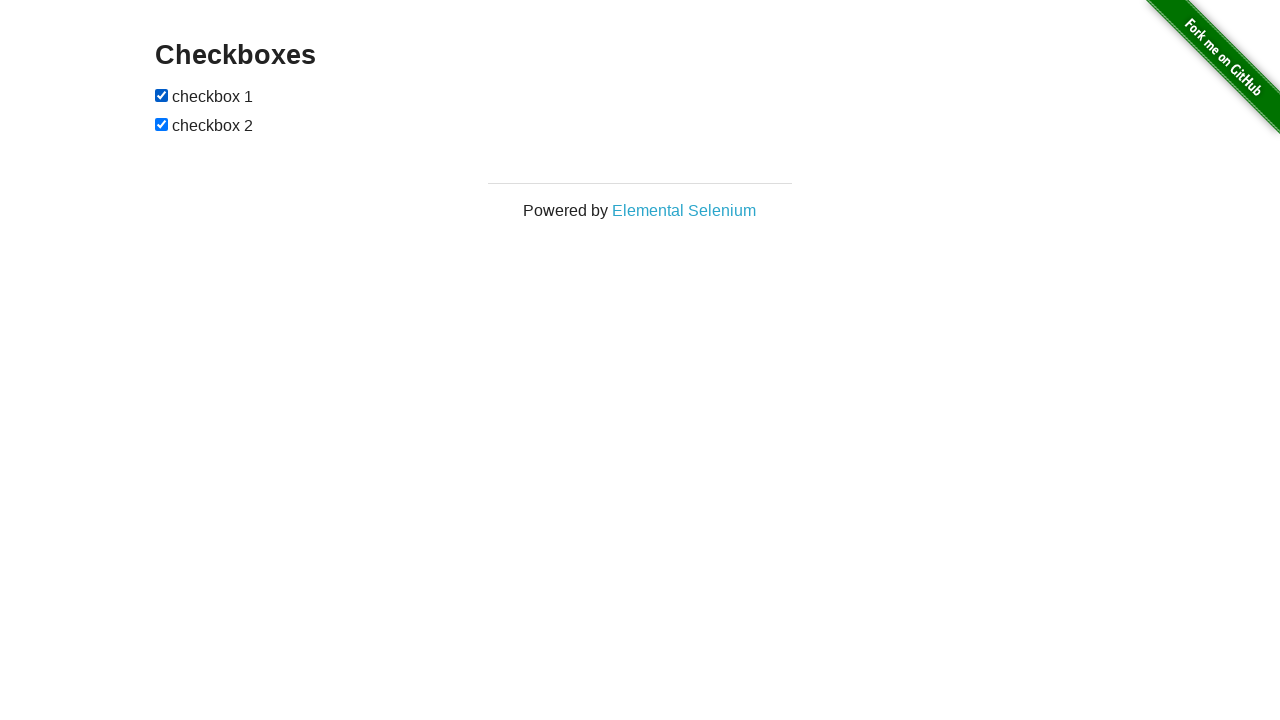

Verified second checkbox is checked
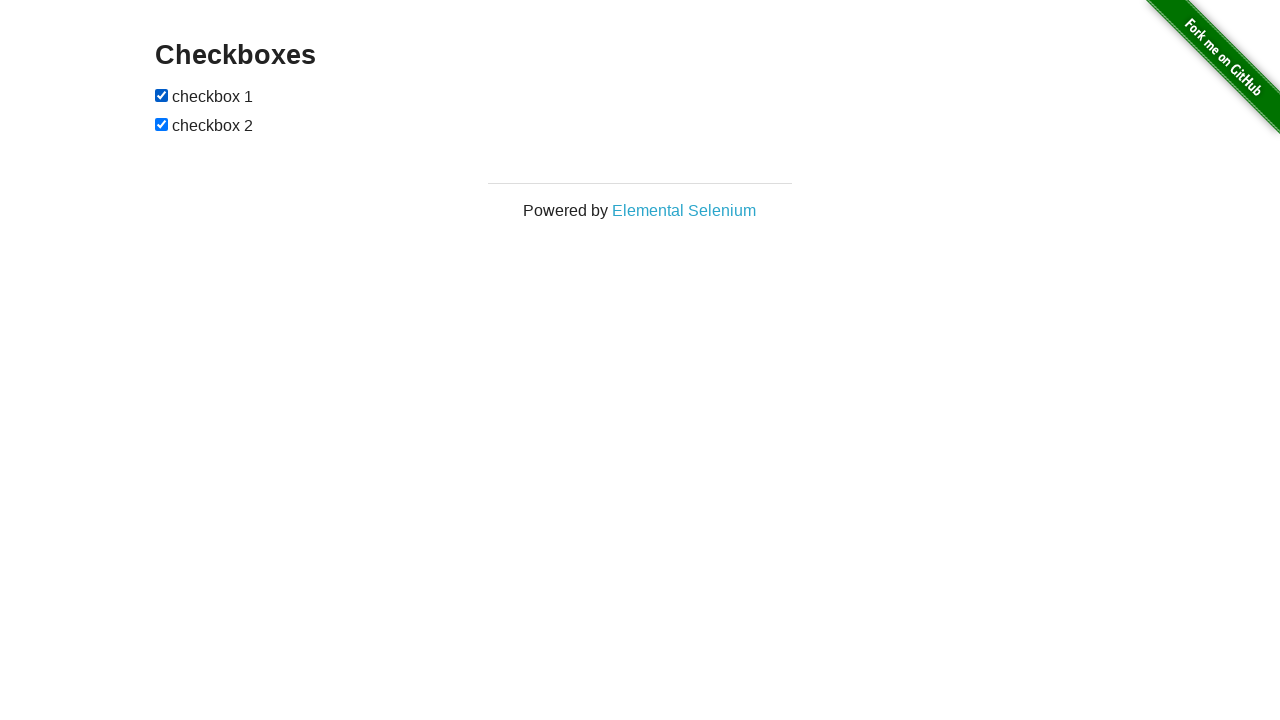

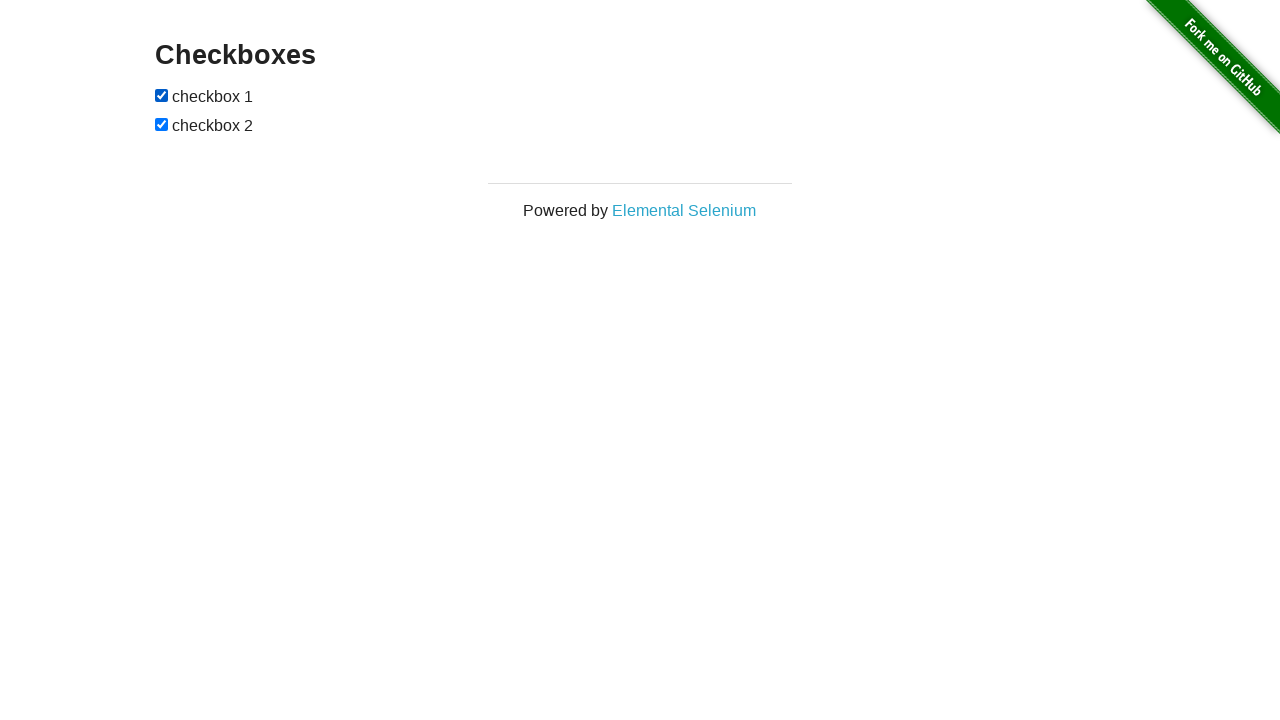